Tests that negative age is not permitted in the fan registration form

Starting URL: https://davi-vert.vercel.app/index.html

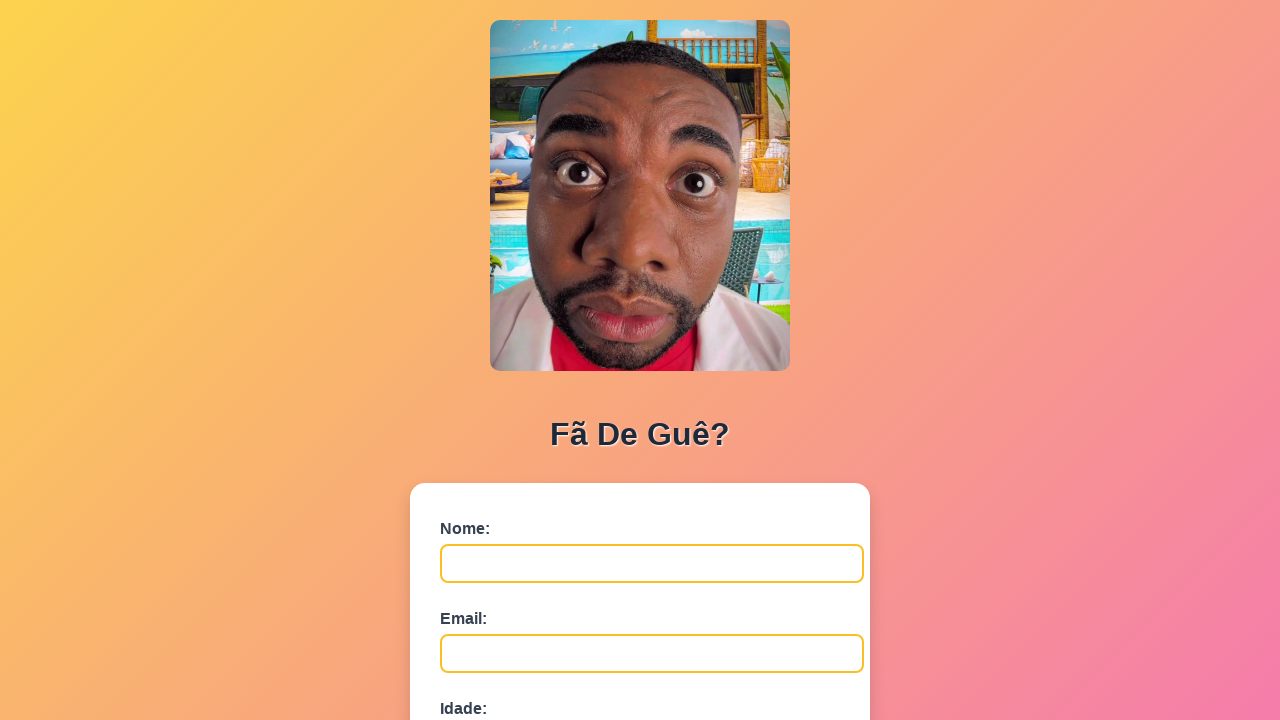

Navigated to fan registration form page
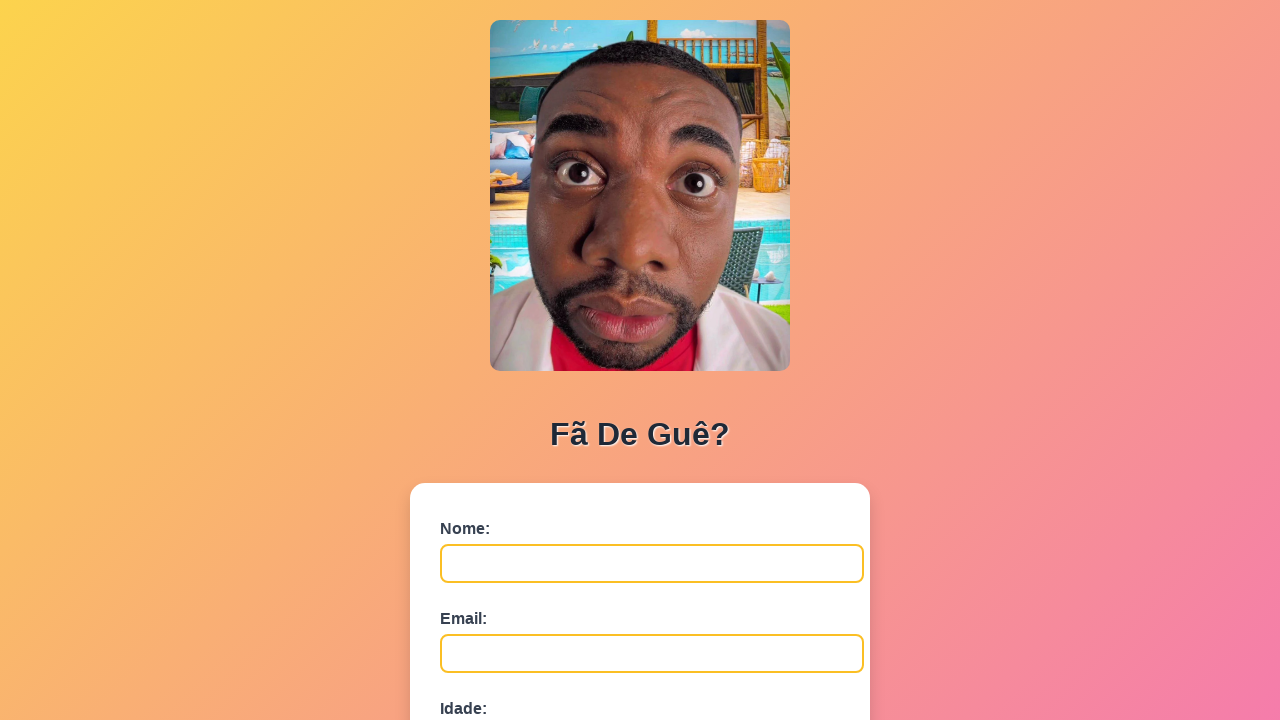

Filled name field with 'Nome Negativo' on #nome
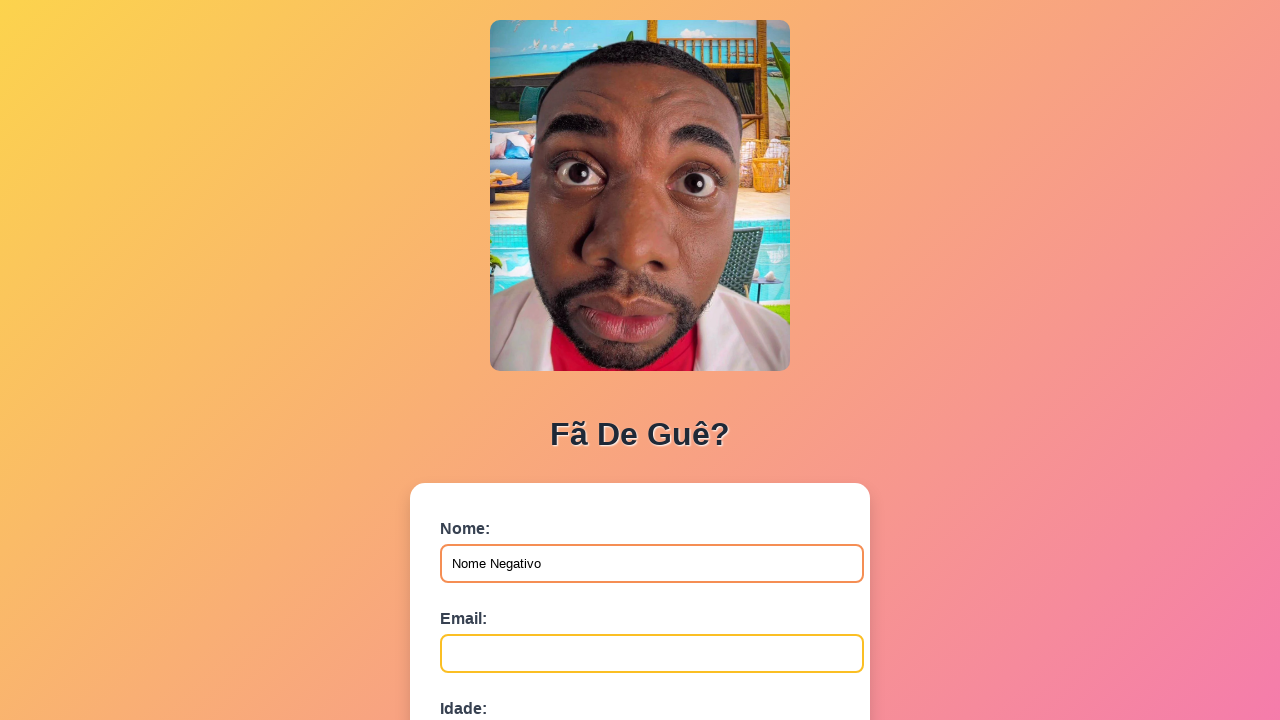

Filled email field with 'negativo@email.com' on #email
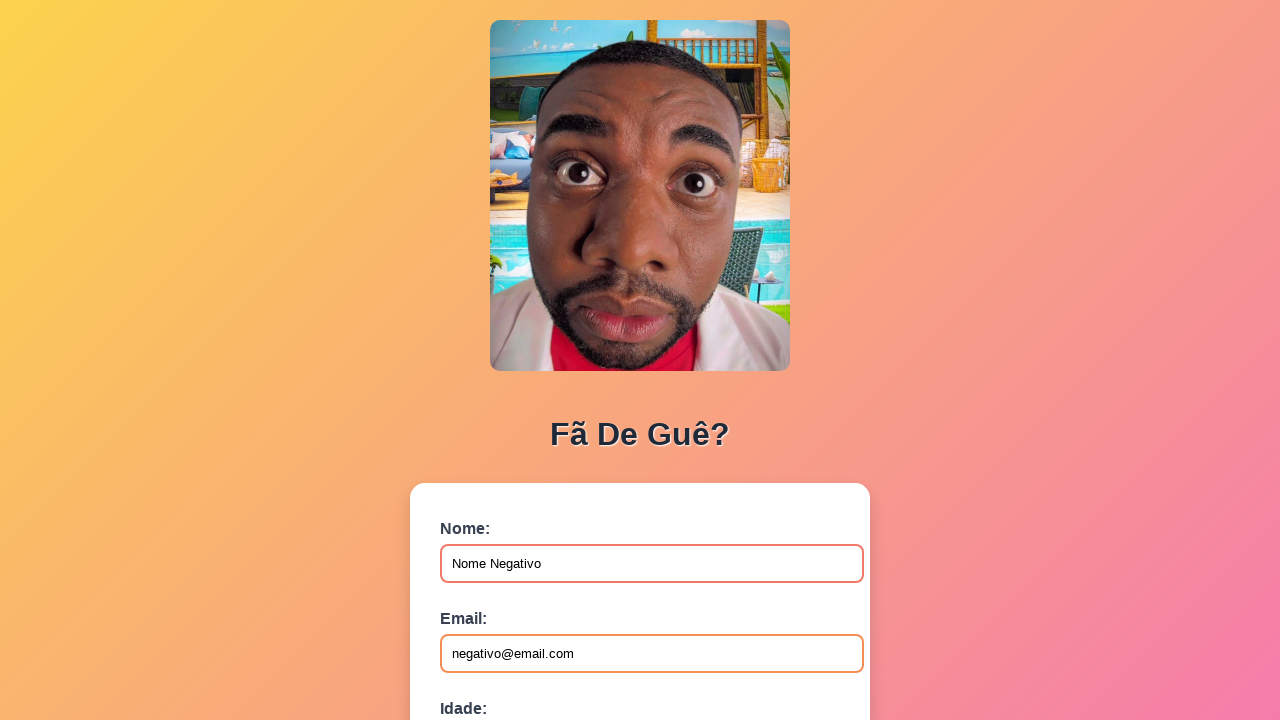

Filled age field with negative number '-1' on #idade
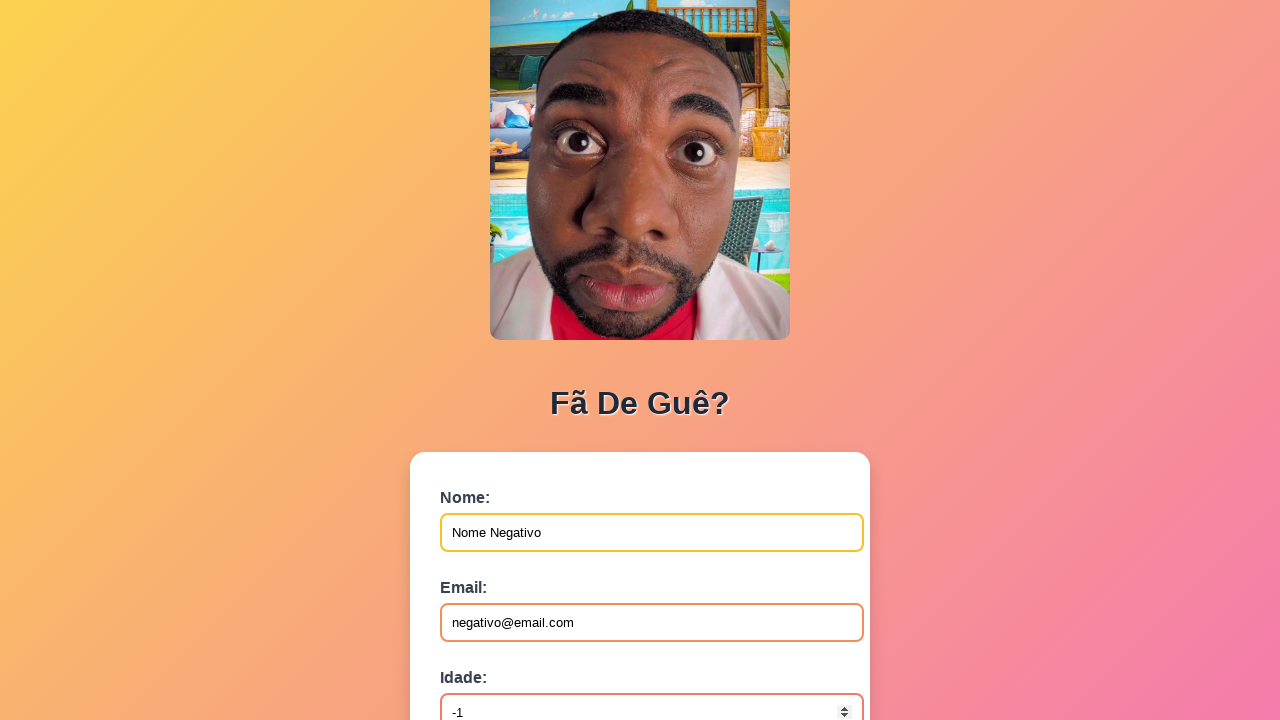

Clicked submit button to attempt form submission with negative age at (490, 569) on button[type='submit']
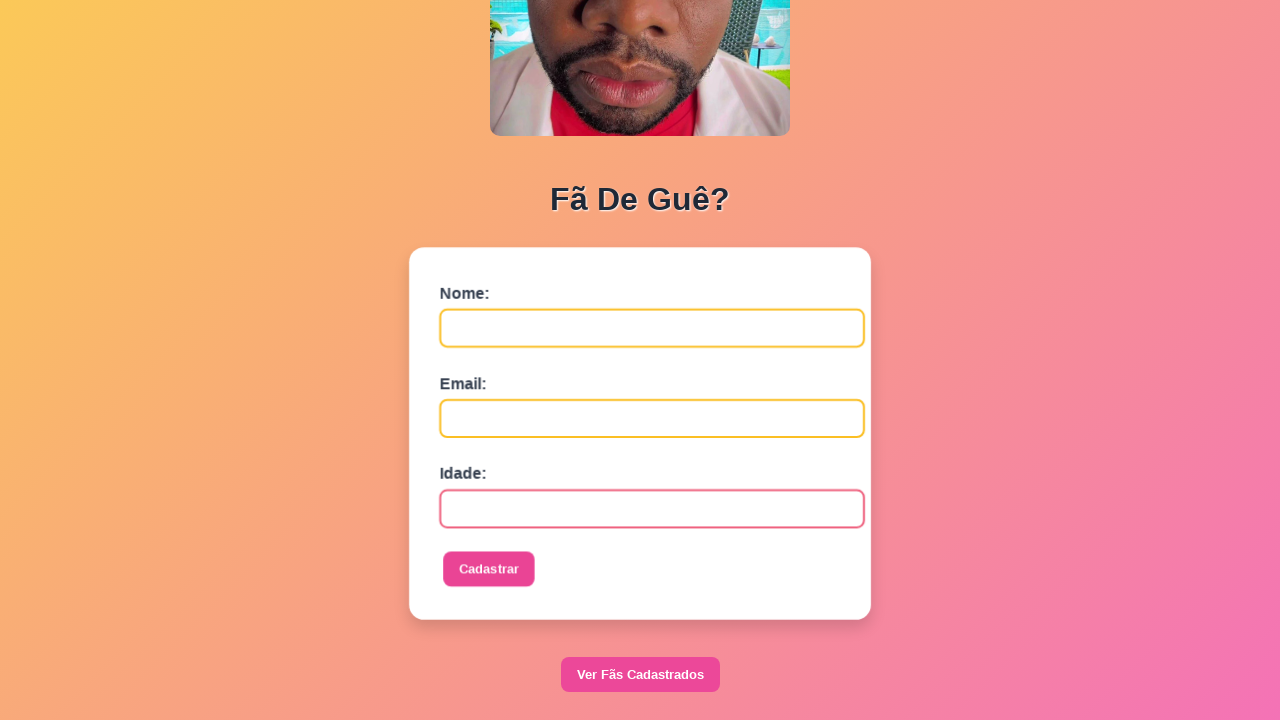

Alert dialog handled - negative age validation triggered as expected
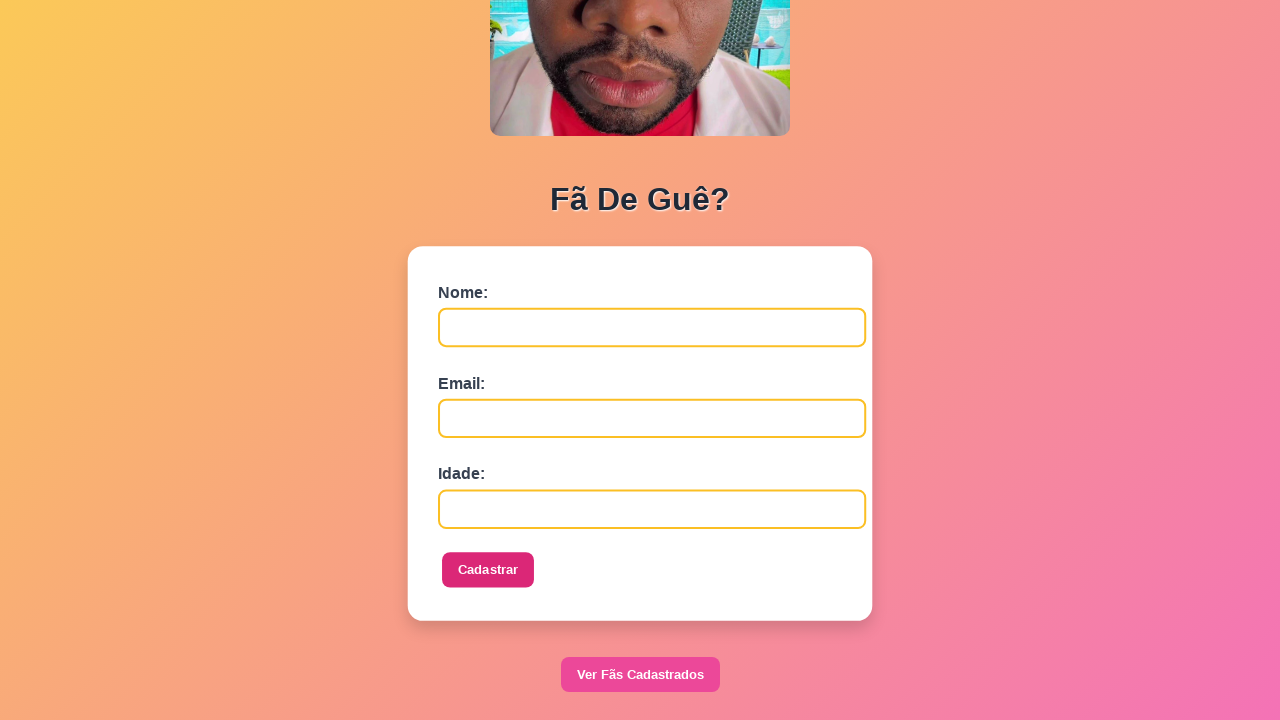

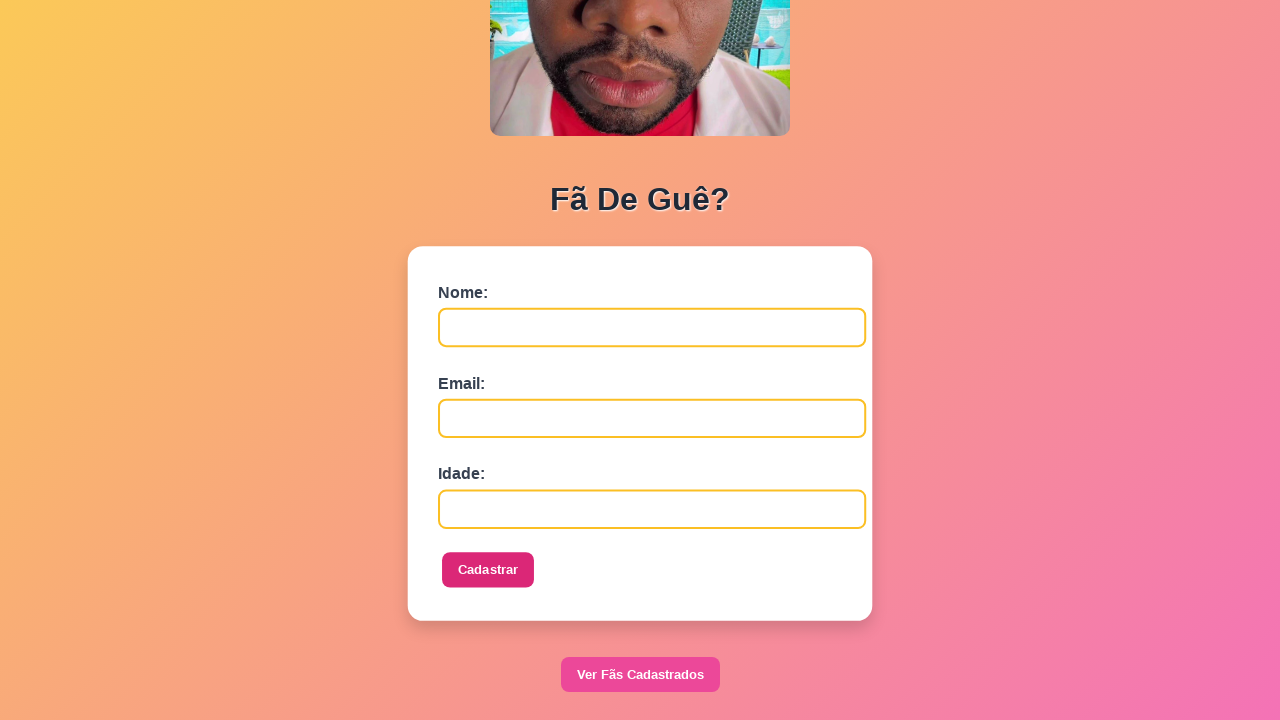